Tests that the slider can be moved right then left, ending with a value less than 50

Starting URL: https://demoqa.com

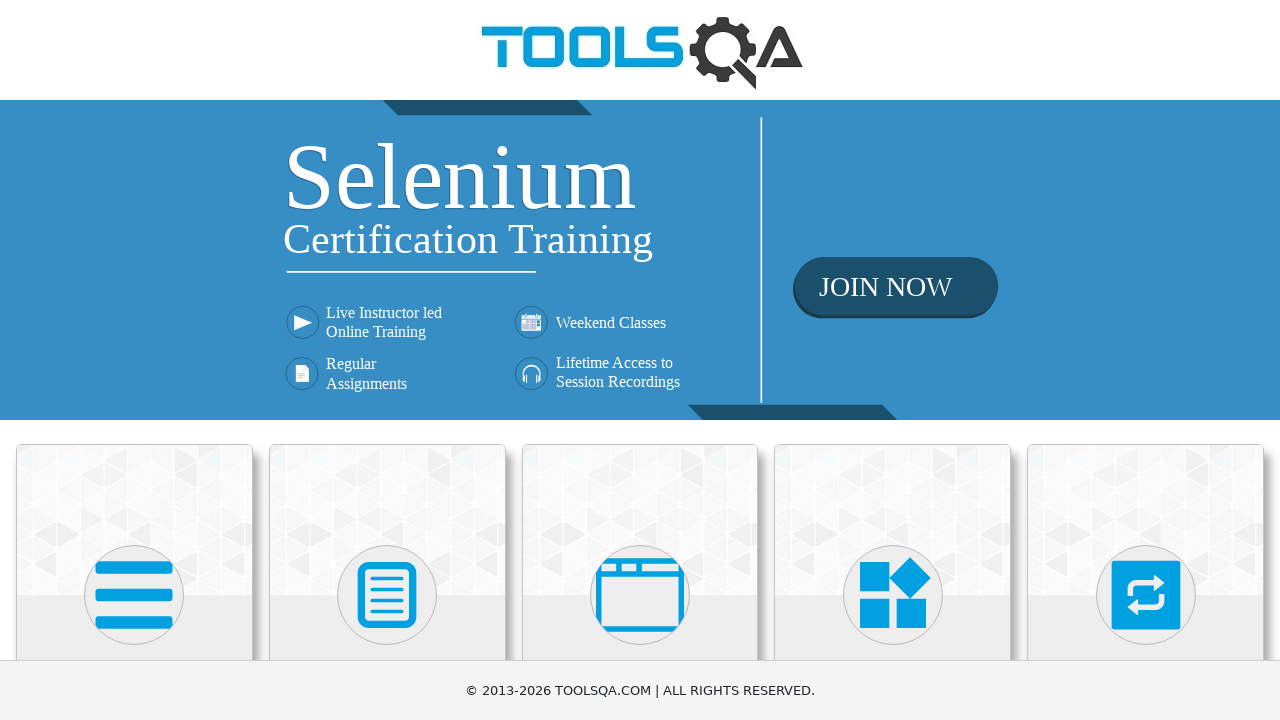

Clicked on Widgets card at (893, 360) on text=Widgets
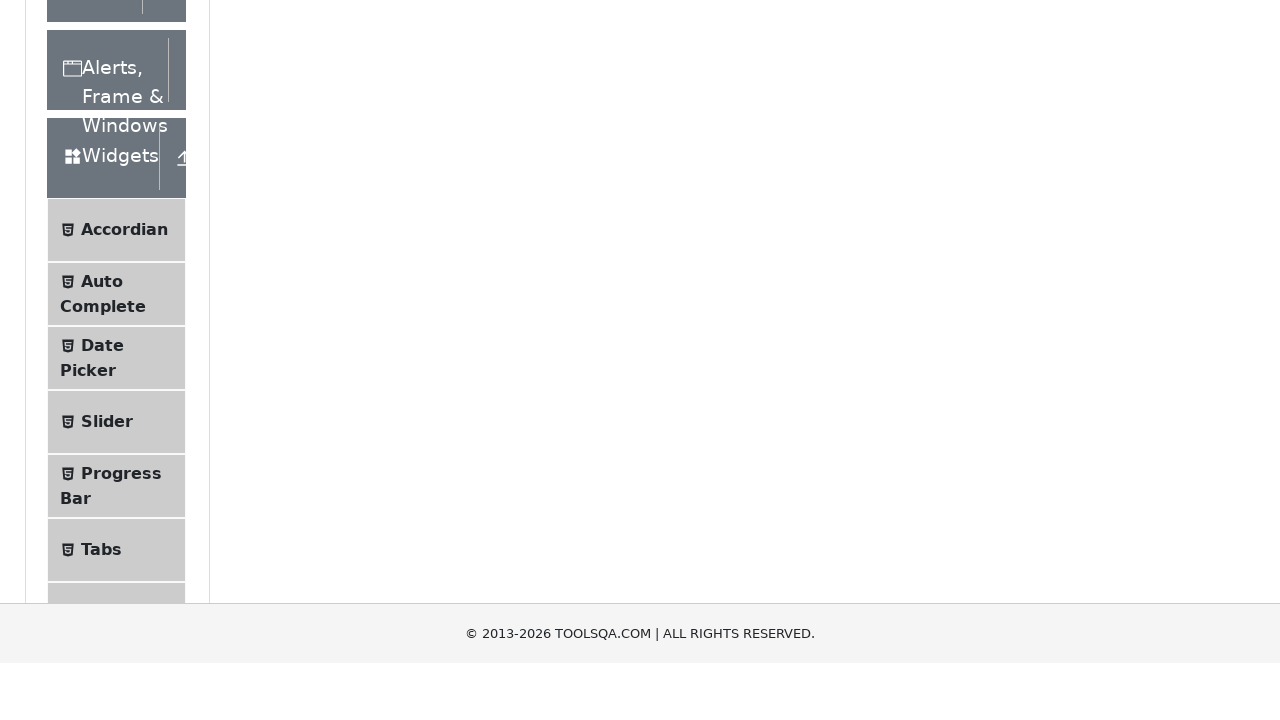

Clicked on Slider link at (107, 360) on text=Slider
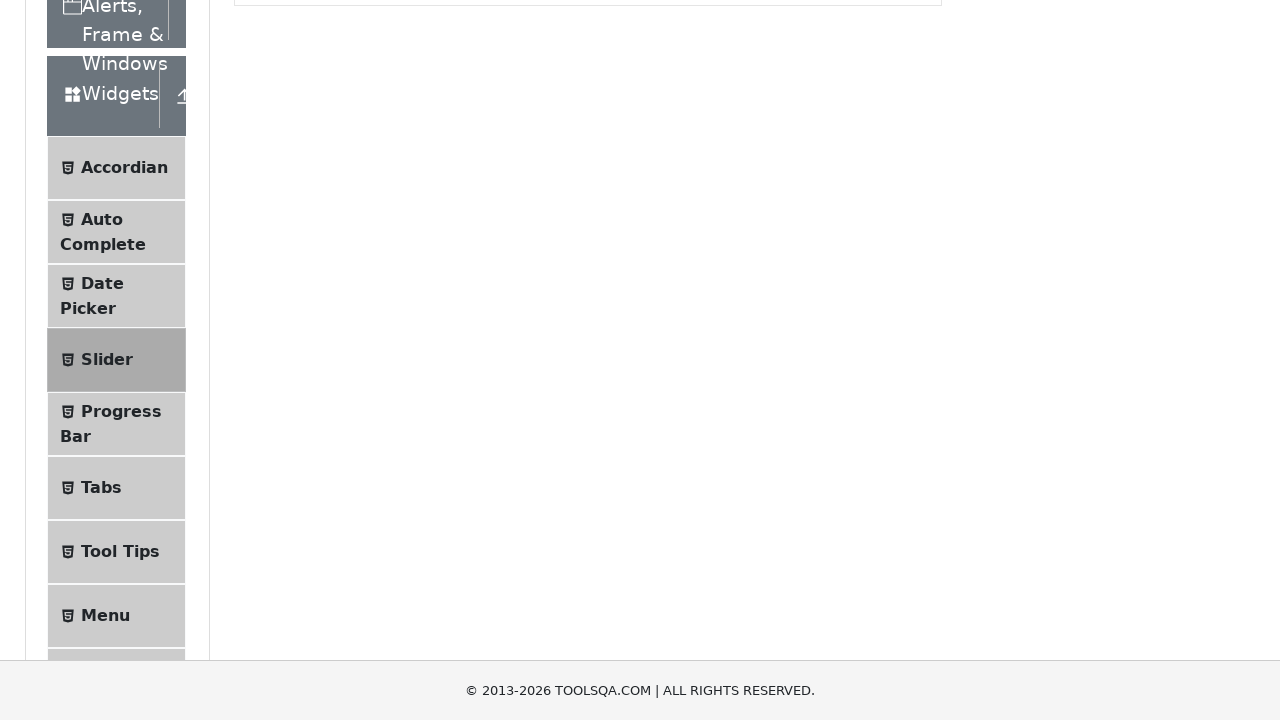

Located slider element
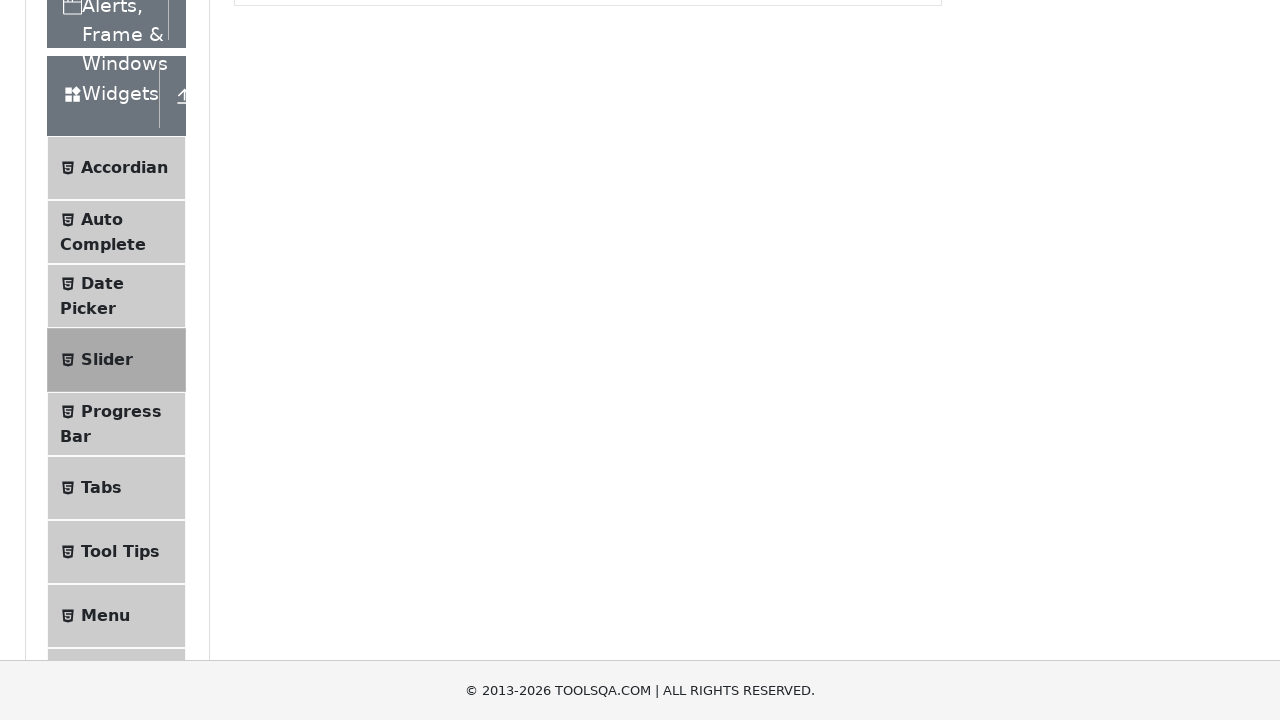

Clicked on slider to focus it at (496, 242) on .range-slider
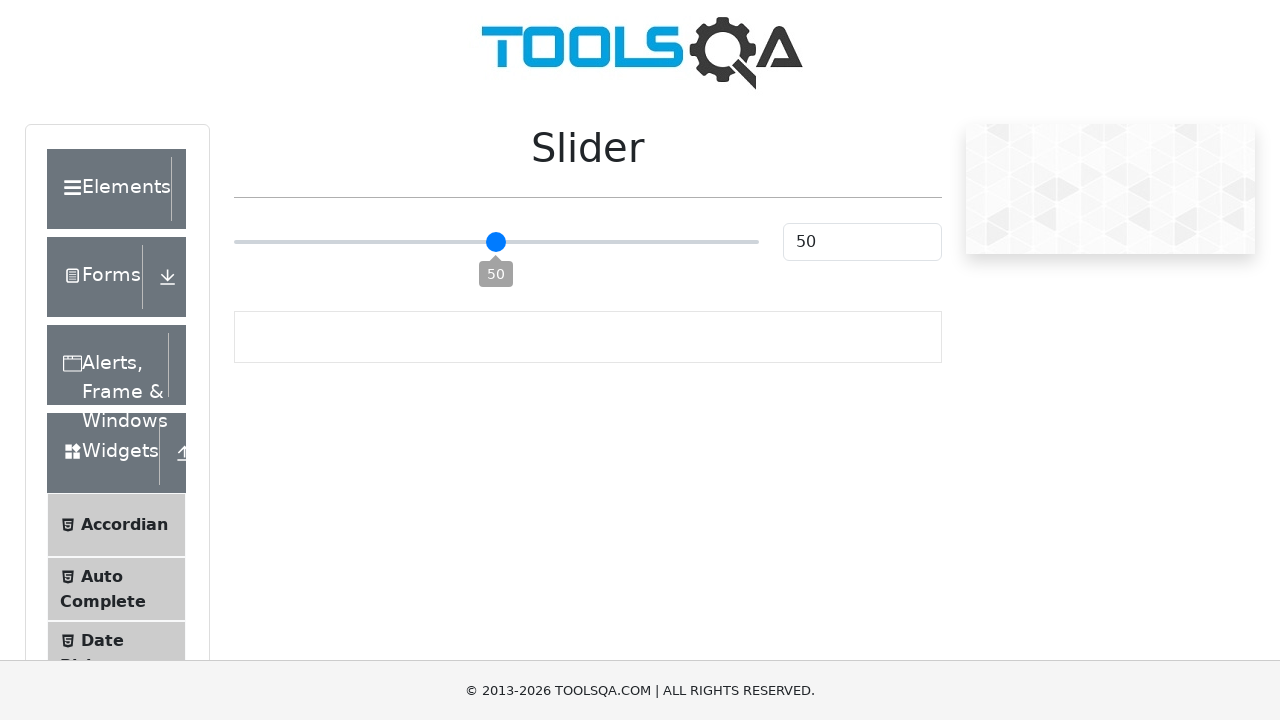

Pressed ArrowRight 31 times to move slider right
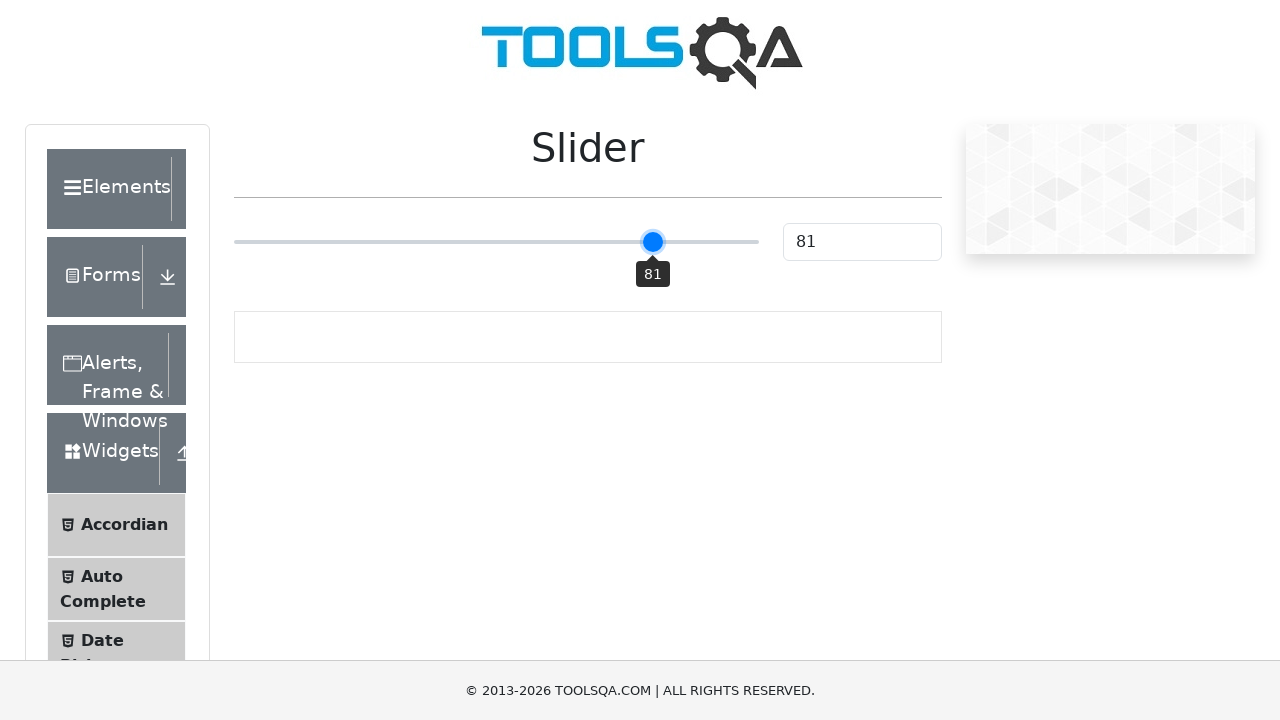

Pressed ArrowLeft 41 times to move slider left
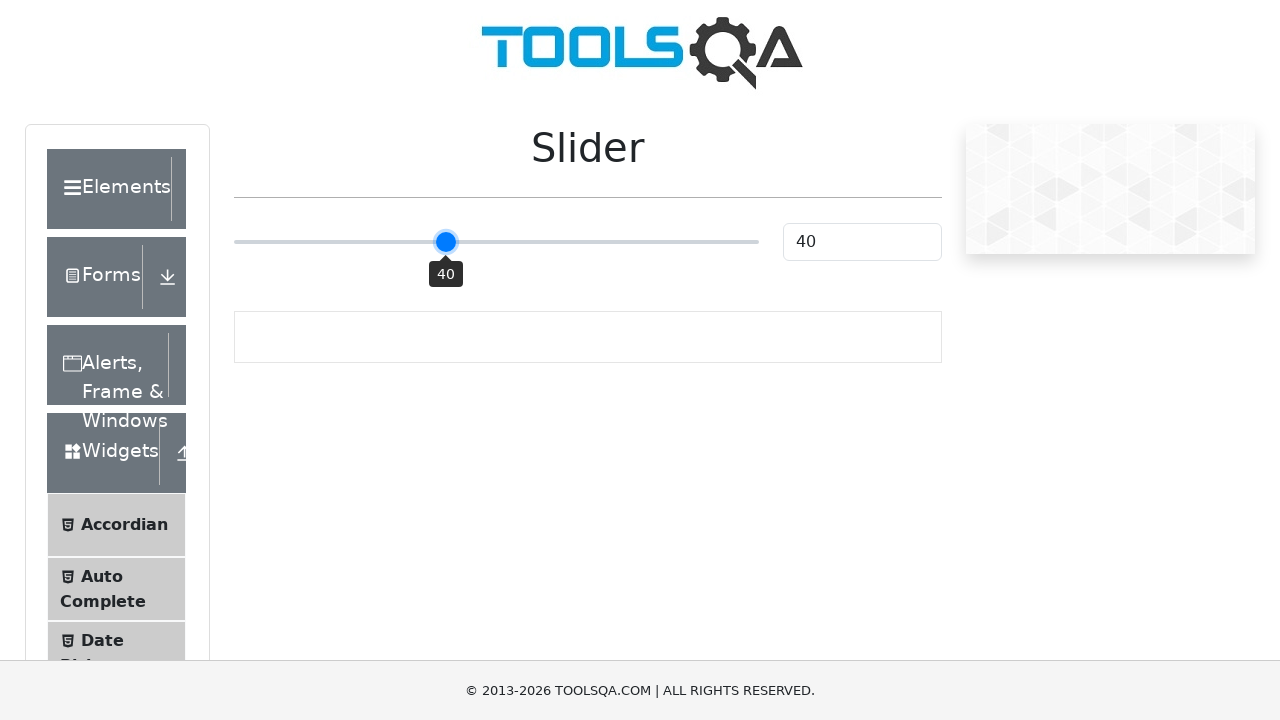

Retrieved slider value from #sliderValue element
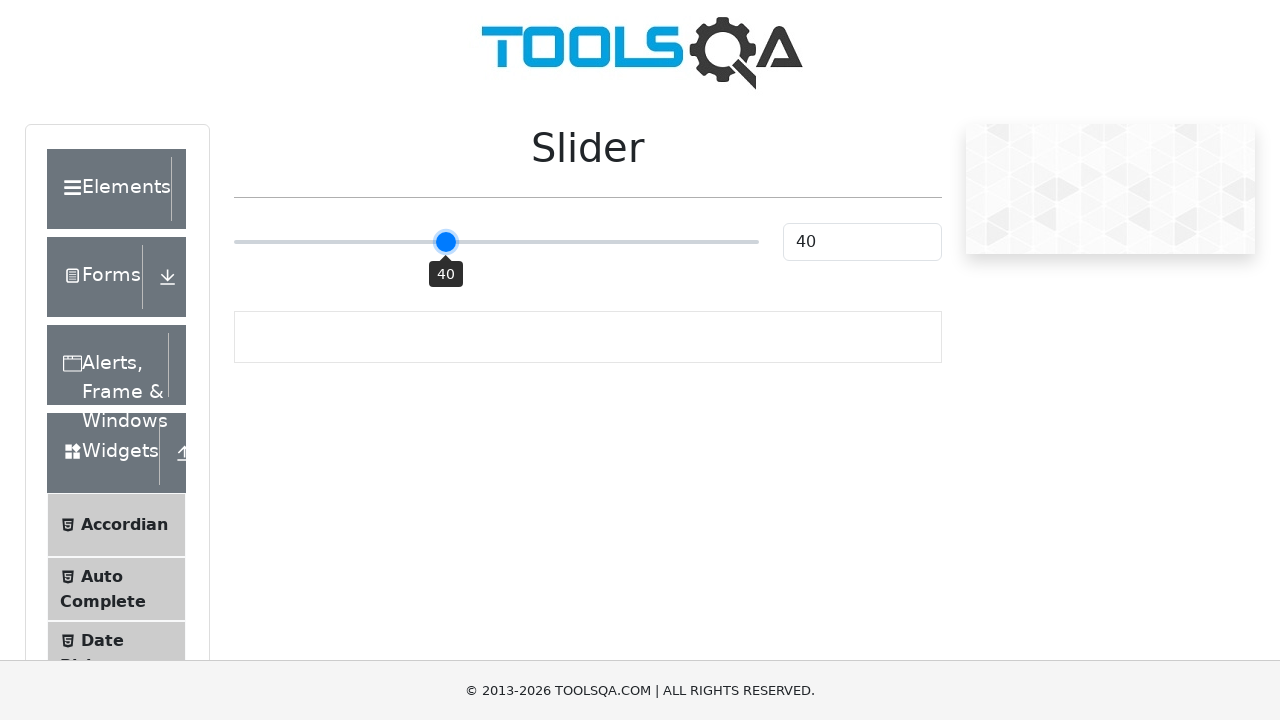

Verified slider value (40) is less than 50
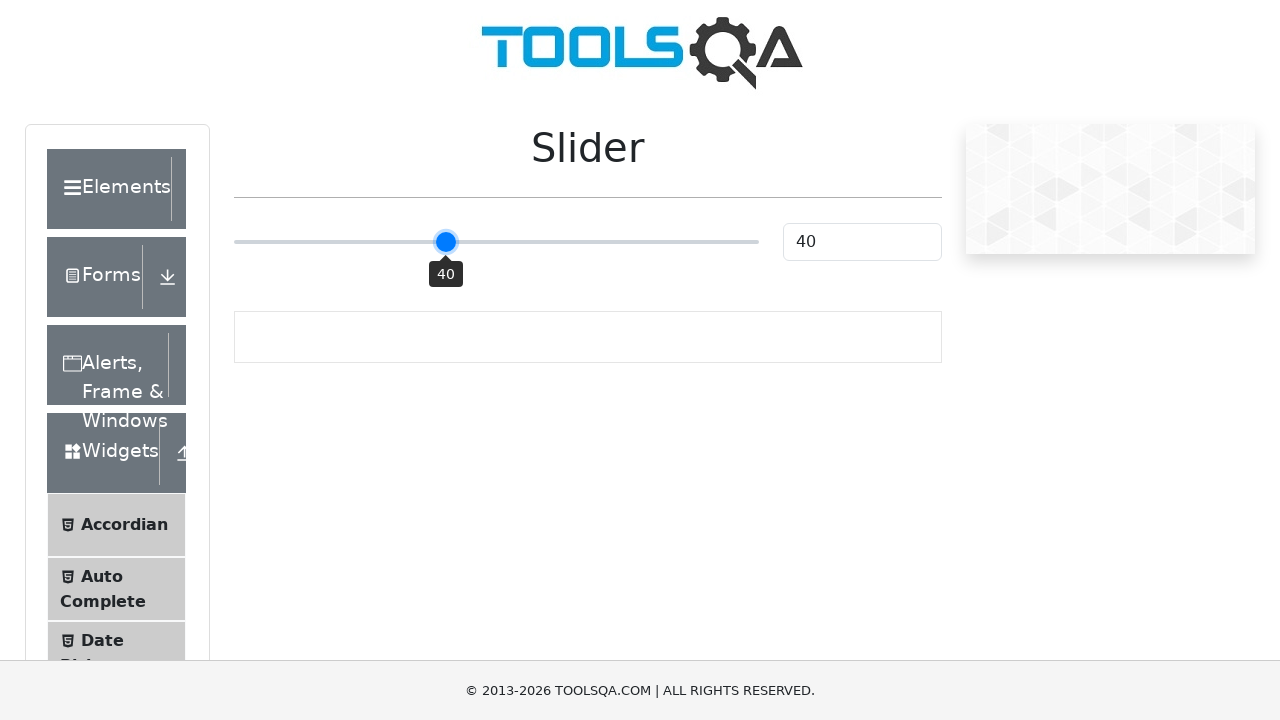

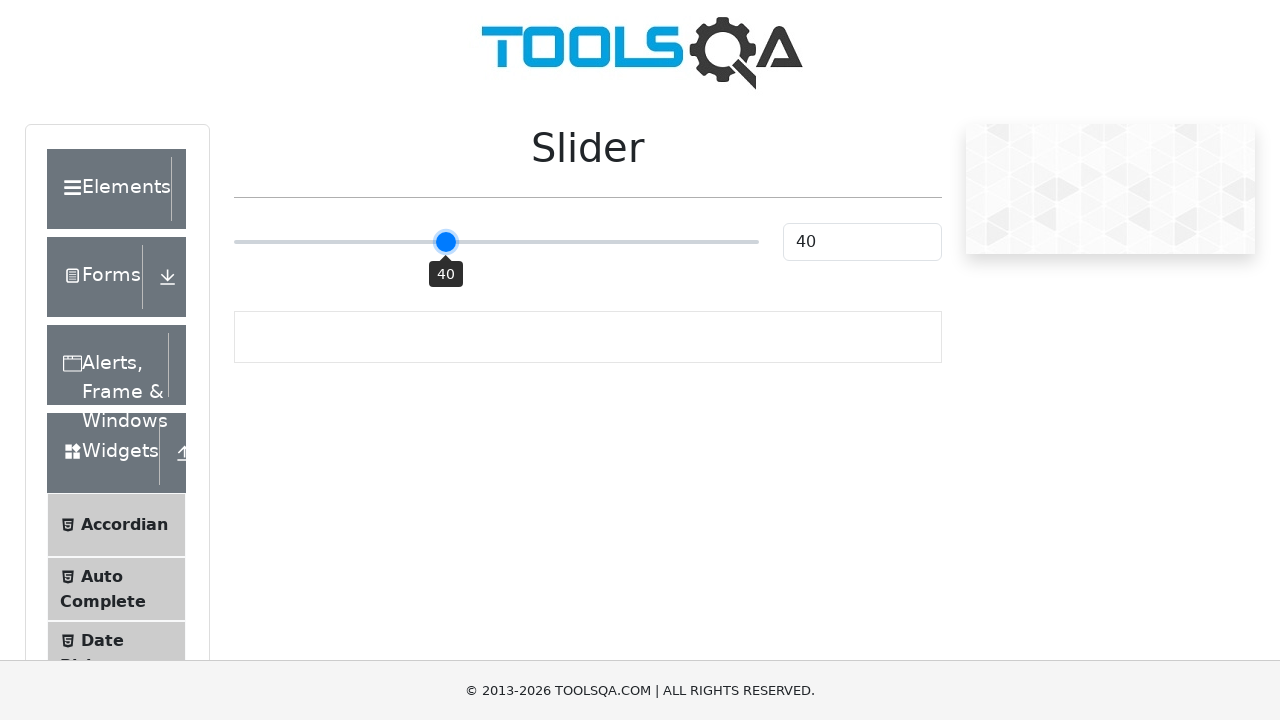